Tests JavaScript prompt functionality by clicking a button to trigger a JS prompt dialog, entering text into the prompt, and accepting it.

Starting URL: https://the-internet.herokuapp.com/javascript_alerts

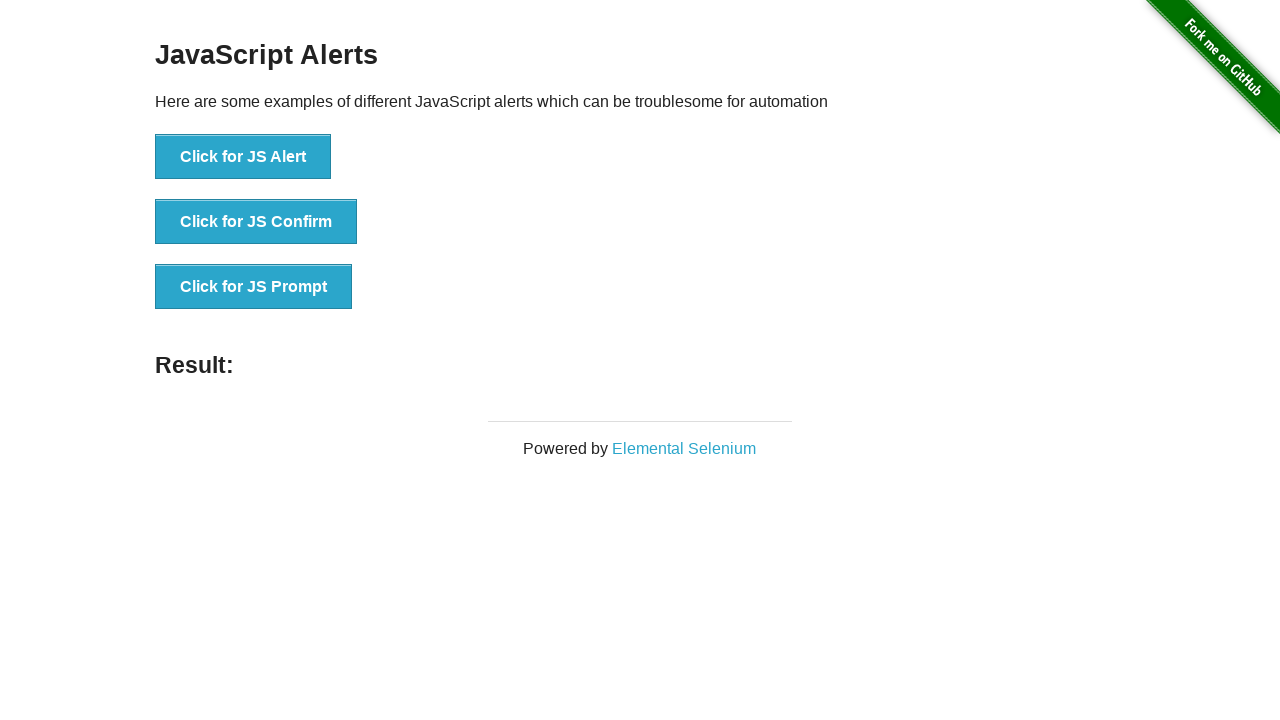

Set up dialog handler to accept prompts with 'Welcome to Dholakpur'
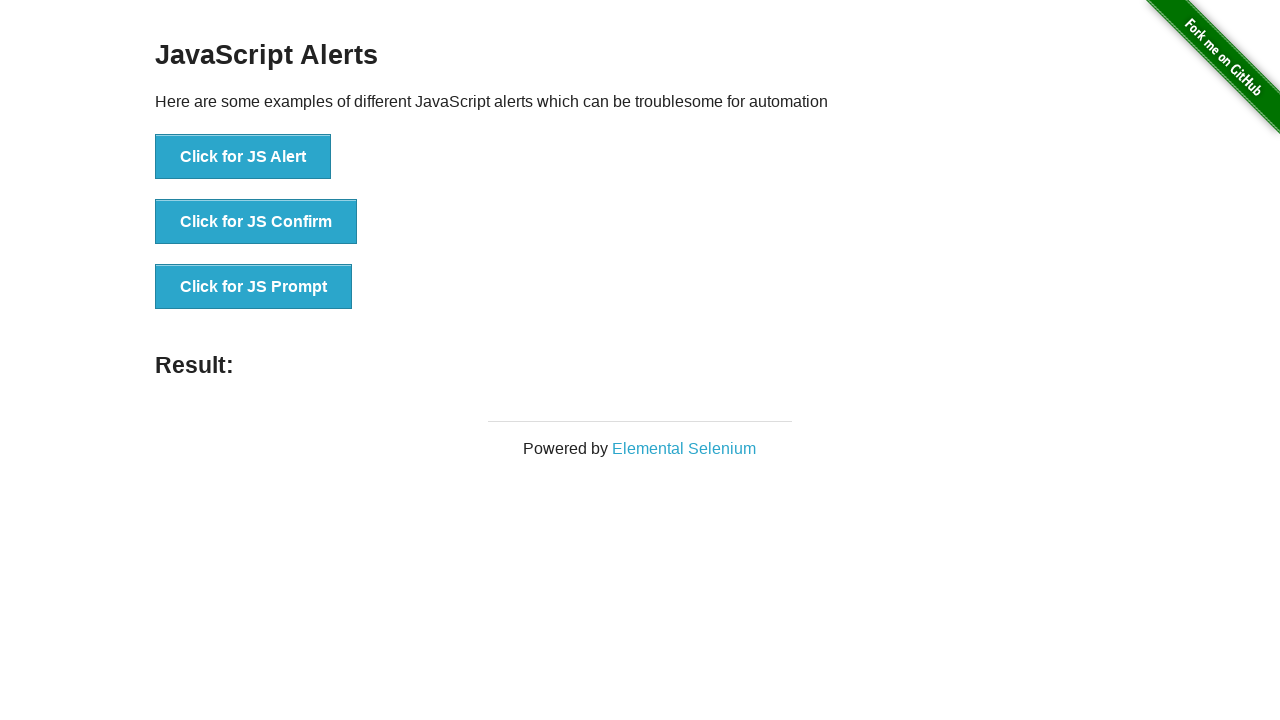

Clicked the 'Click for JS Prompt' button to trigger JavaScript prompt dialog at (254, 287) on xpath=//button[normalize-space()='Click for JS Prompt']
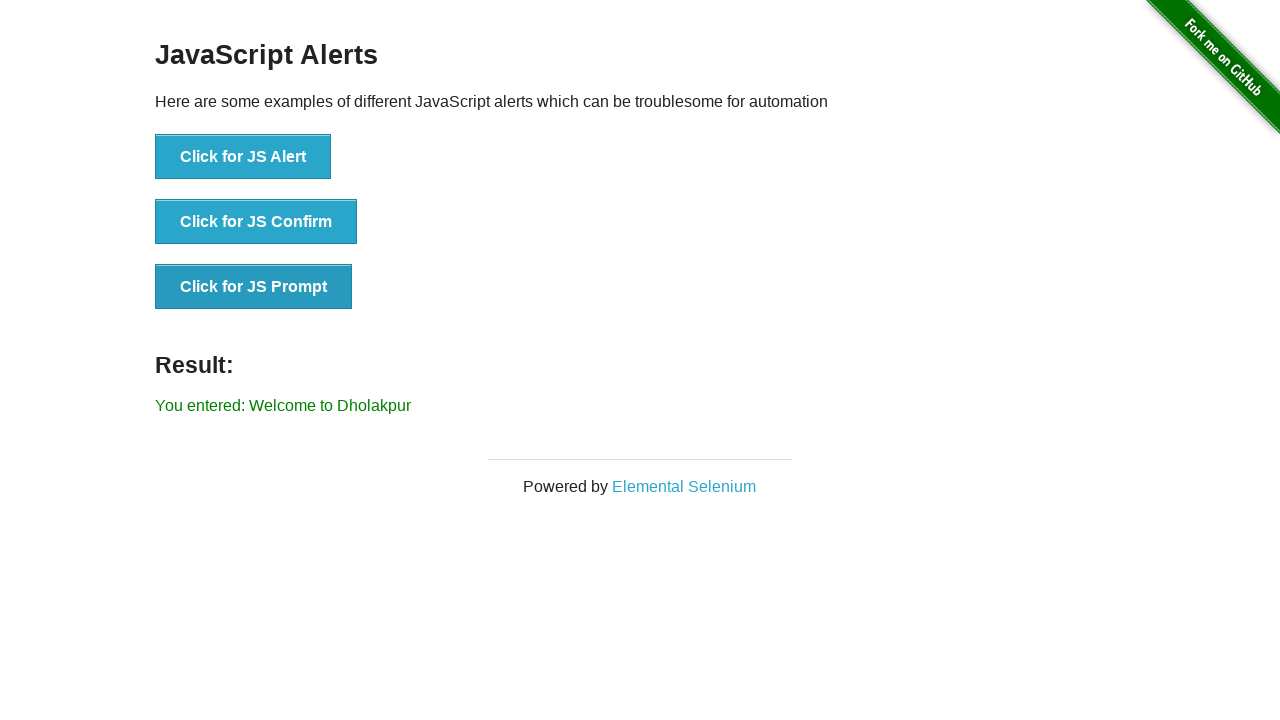

Prompt result displayed on page
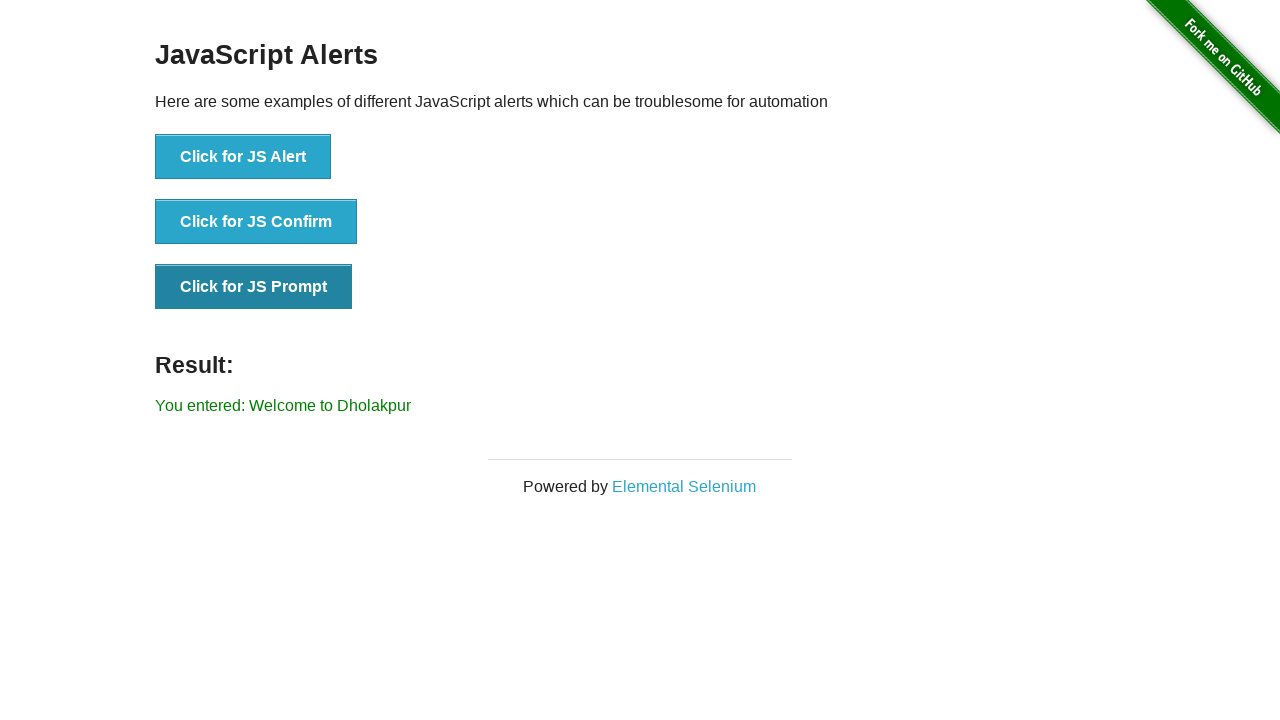

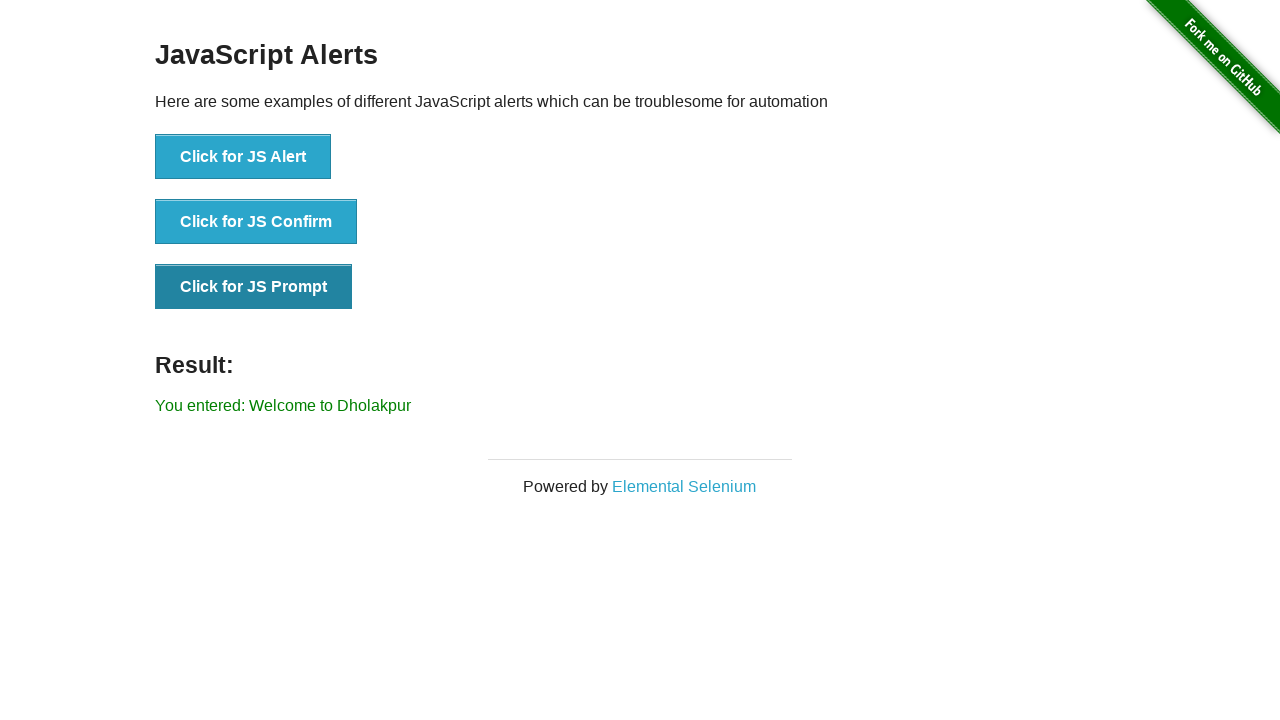